Tests text field interactions on a test page by filling first name, last name, textarea, a second first name field, and clearing a pre-filled input field.

Starting URL: https://testkru.com/Elements/TextFields

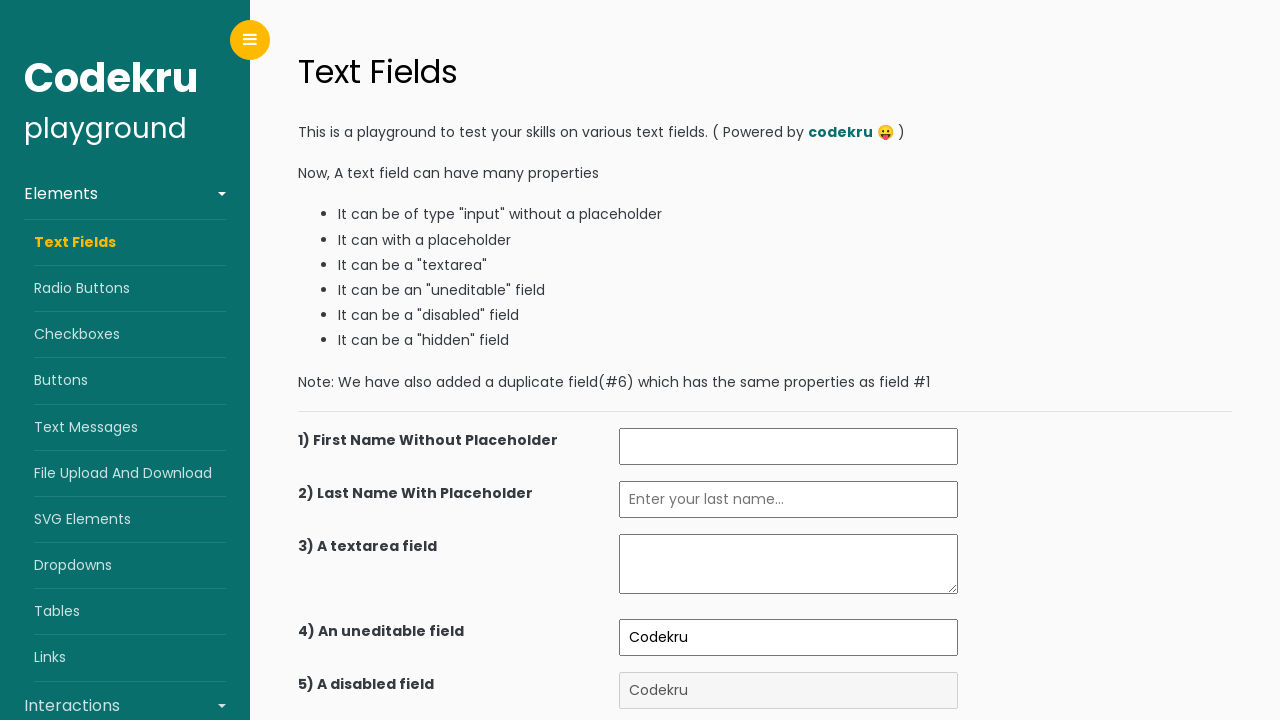

Filled first name field with 'Igor' on xpath=(//input[@id="firstName"])[1]
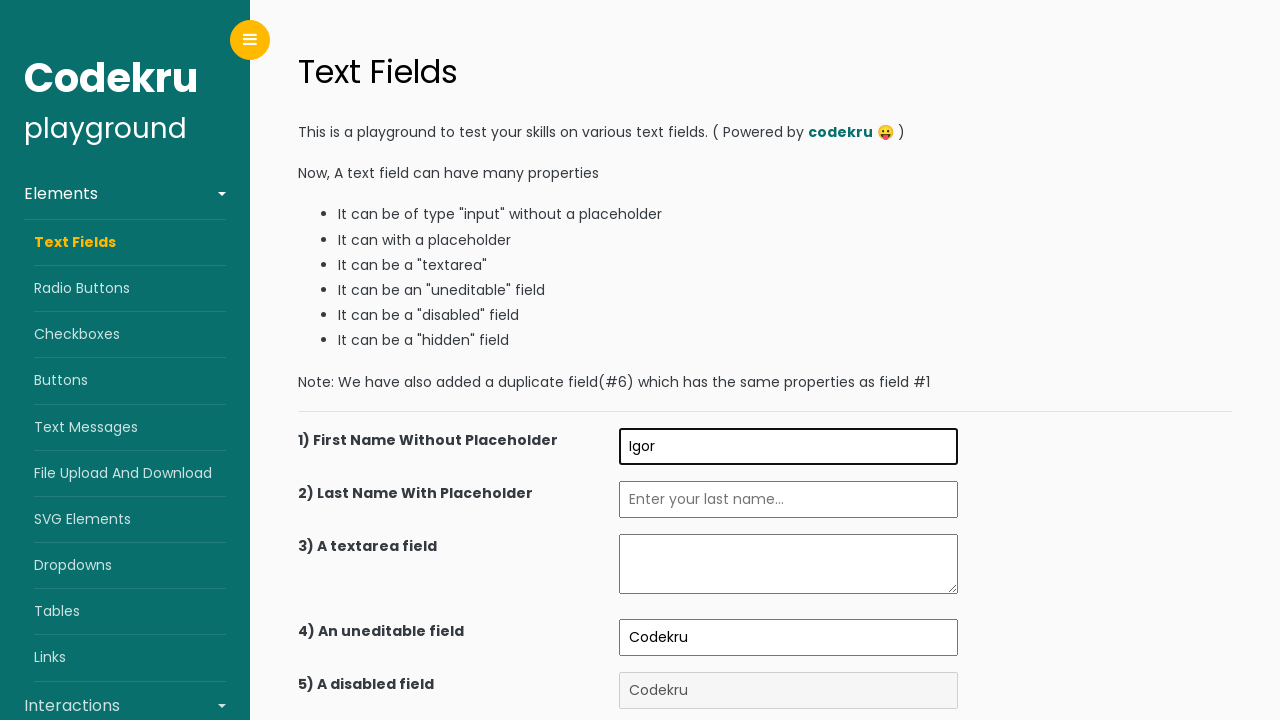

Filled last name field with 'Konovalov' on xpath=//input[@id="lastNameWithPlaceholder"]
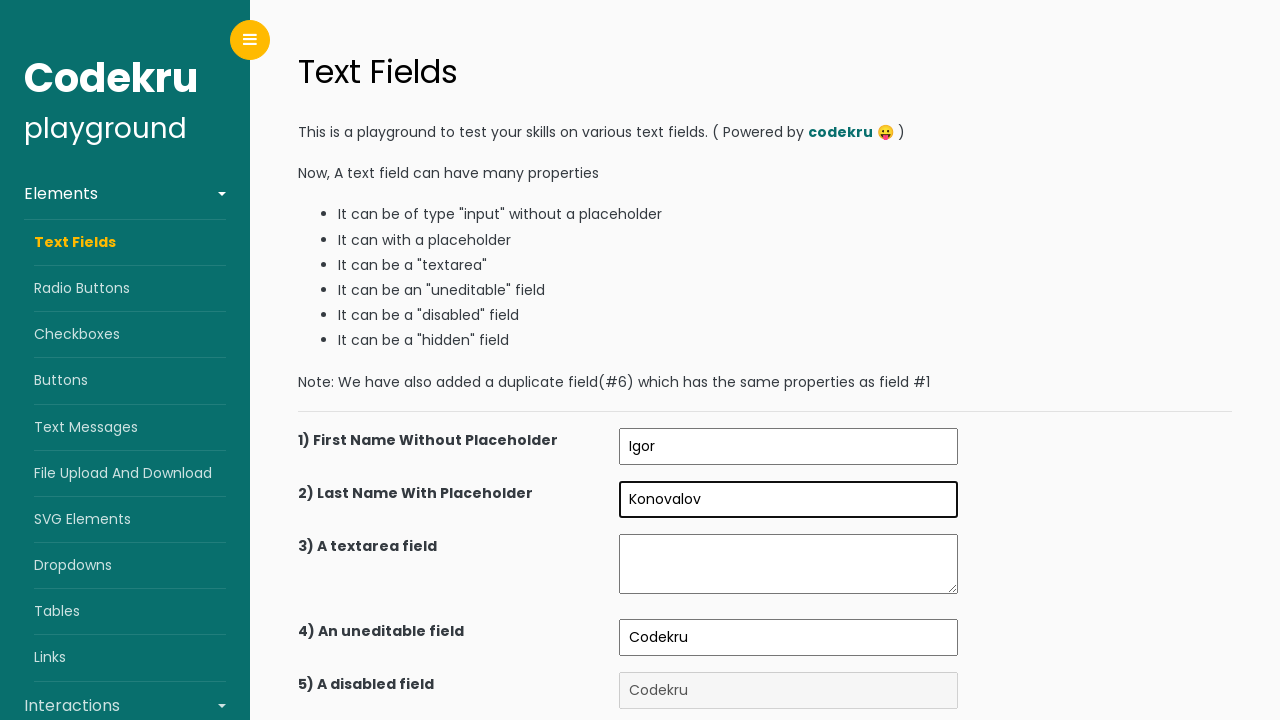

Filled text area with 'Selenium was here' on xpath=//textarea[@class="pt-1 pb-1 pr-2 pl-2"]
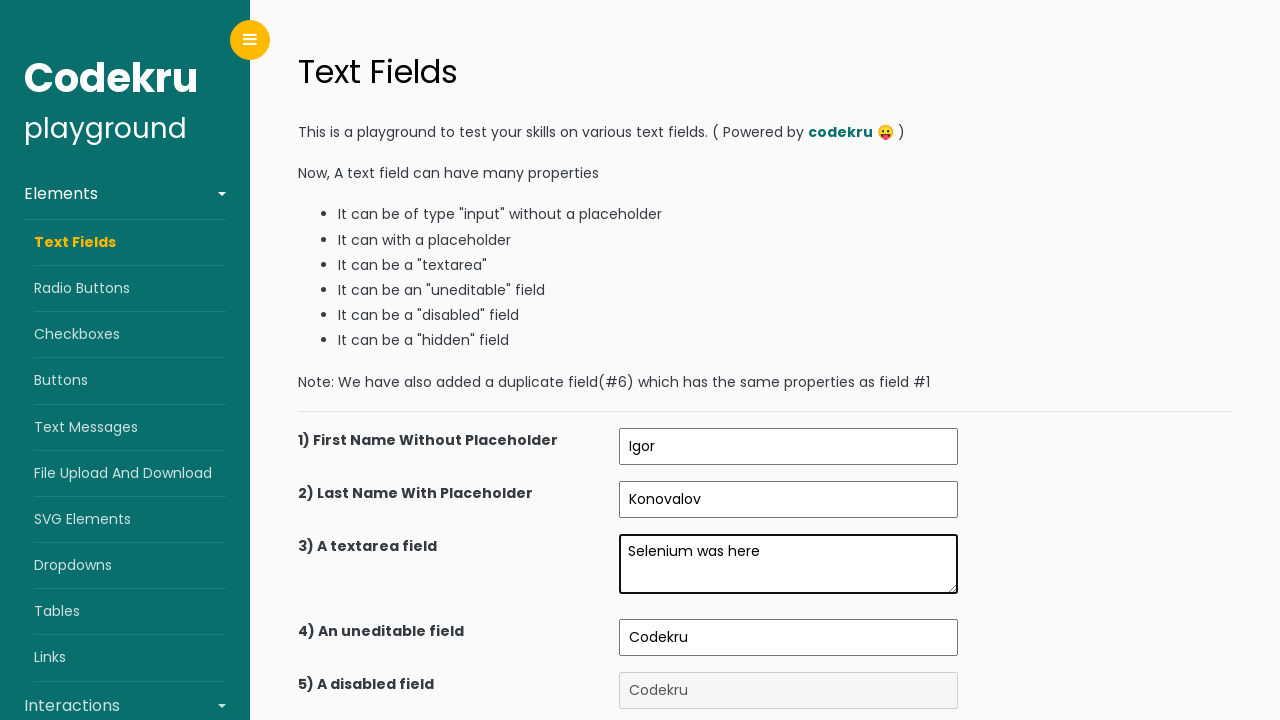

Scrolled down to reveal additional fields
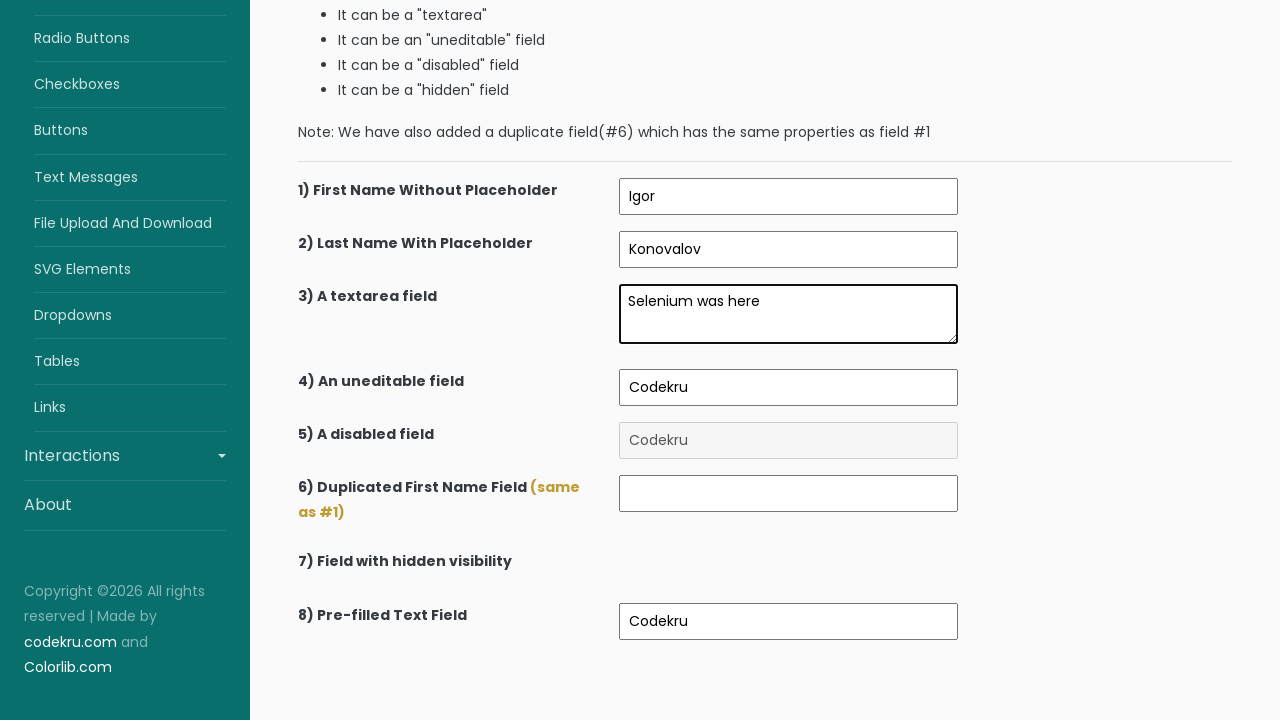

Second first name field became visible
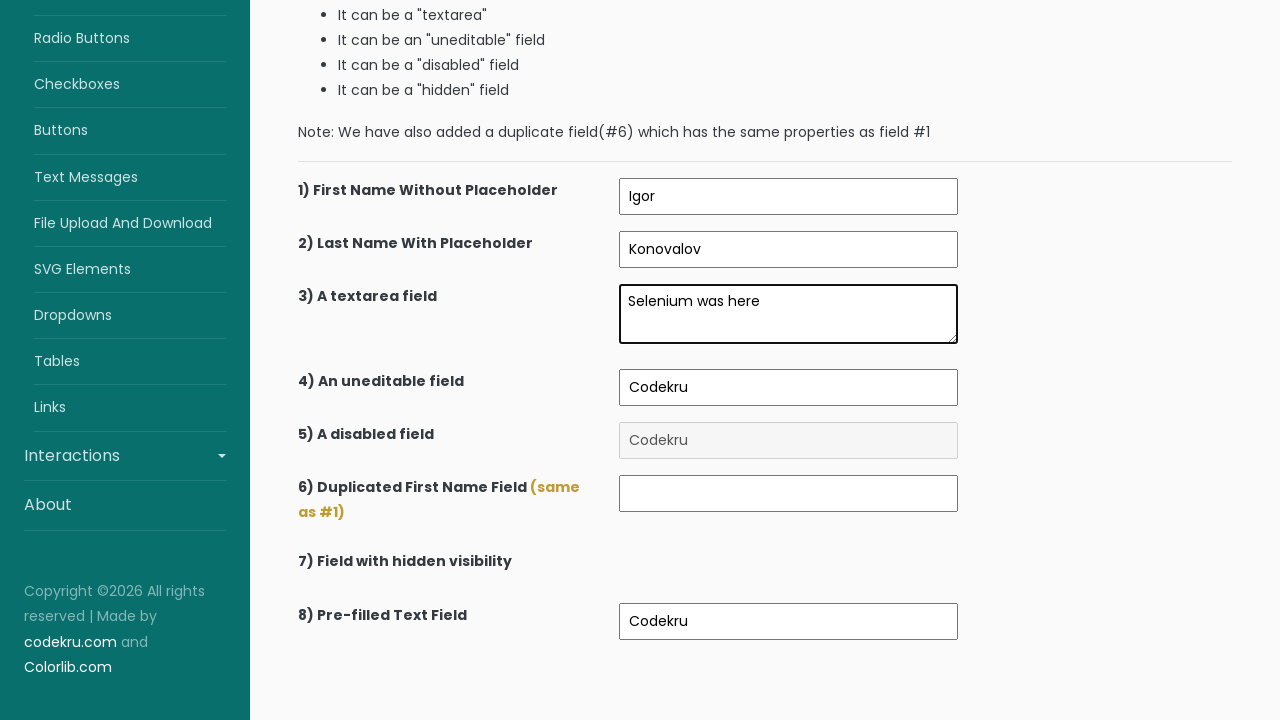

Filled second first name field with 'Igor, Again' on xpath=(//input[@id="firstName"])[2]
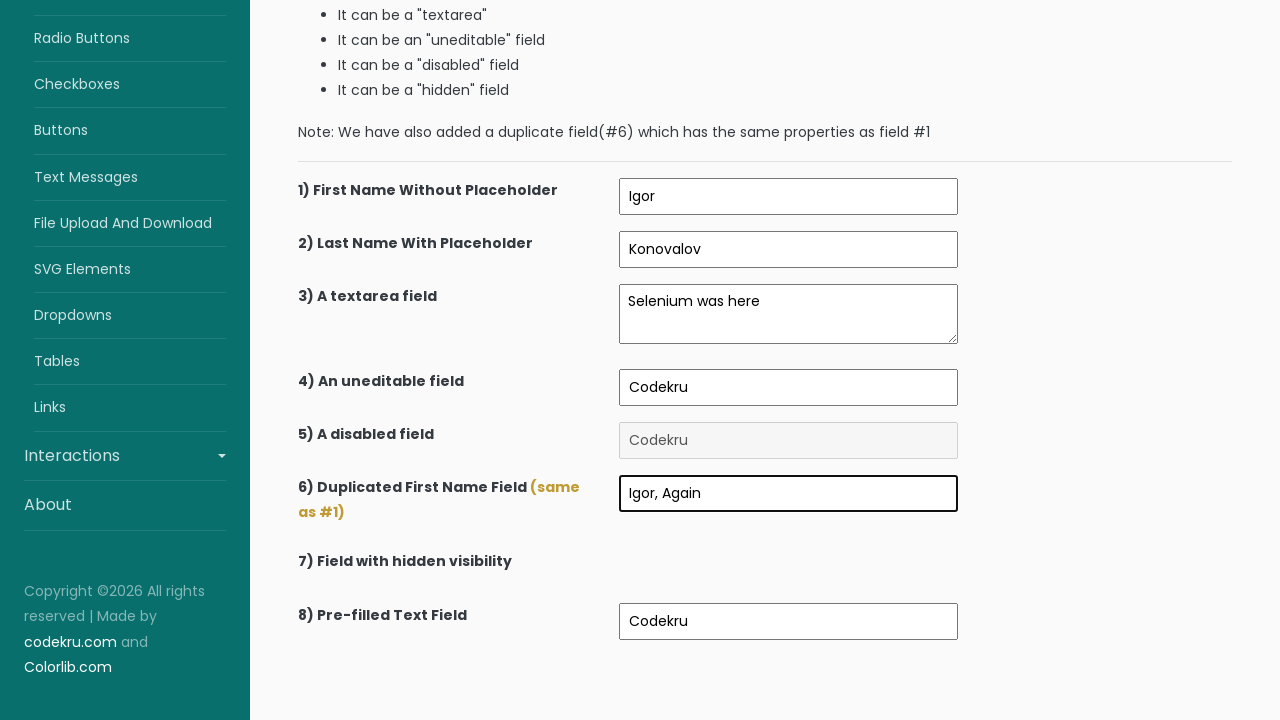

Cleared the pre-filled input field on xpath=//input[@id="preFilledTextField"]
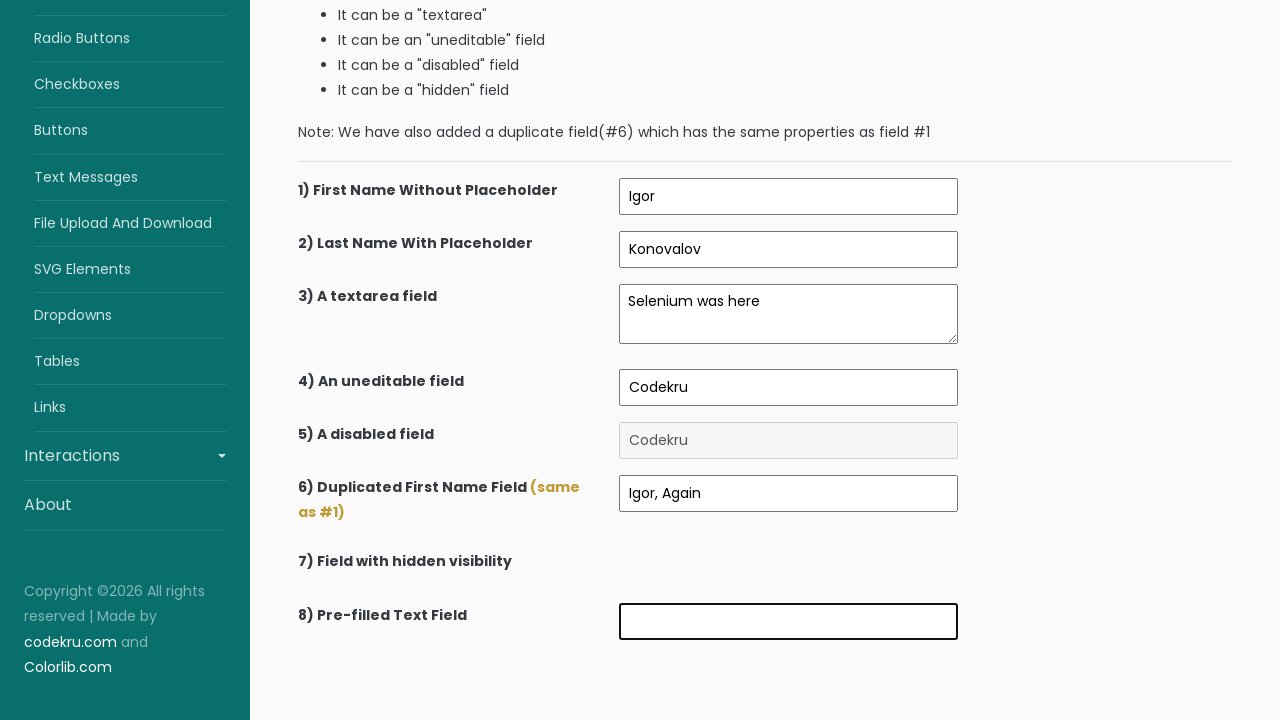

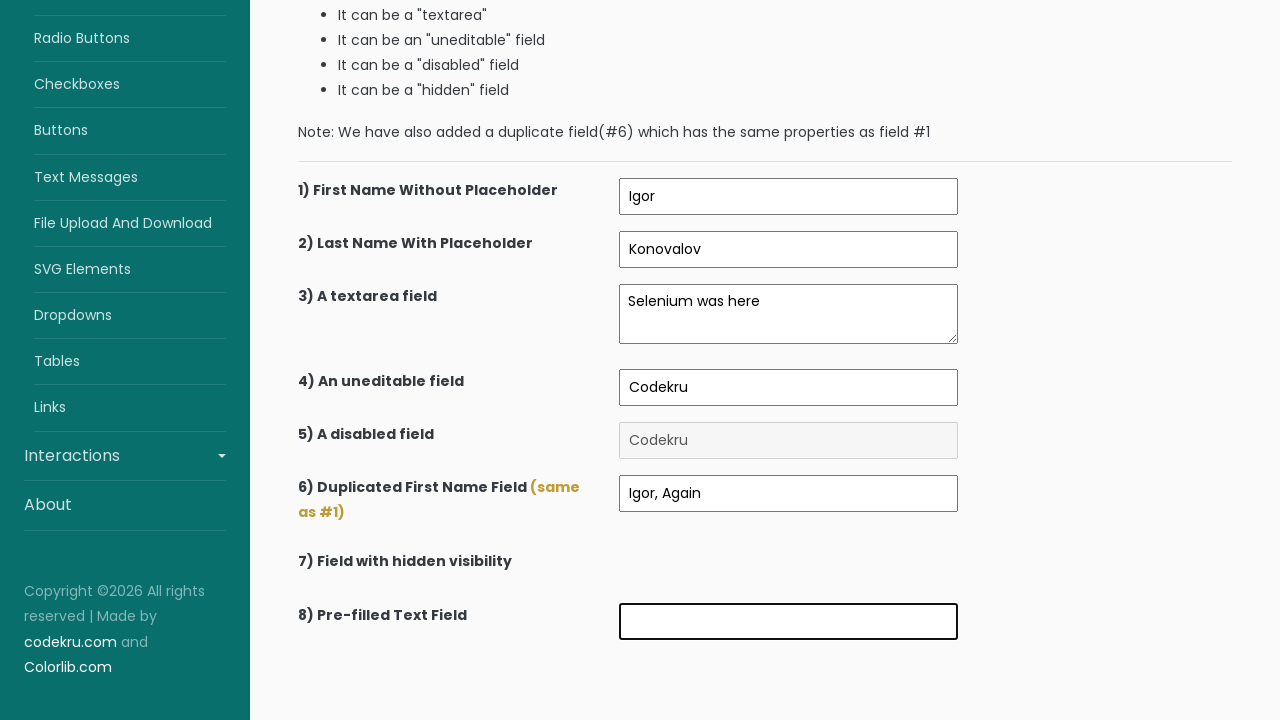